Tests drag and drop functionality on jQuery UI demo page by dragging an element into a droppable area within an iframe

Starting URL: https://jqueryui.com/droppable/

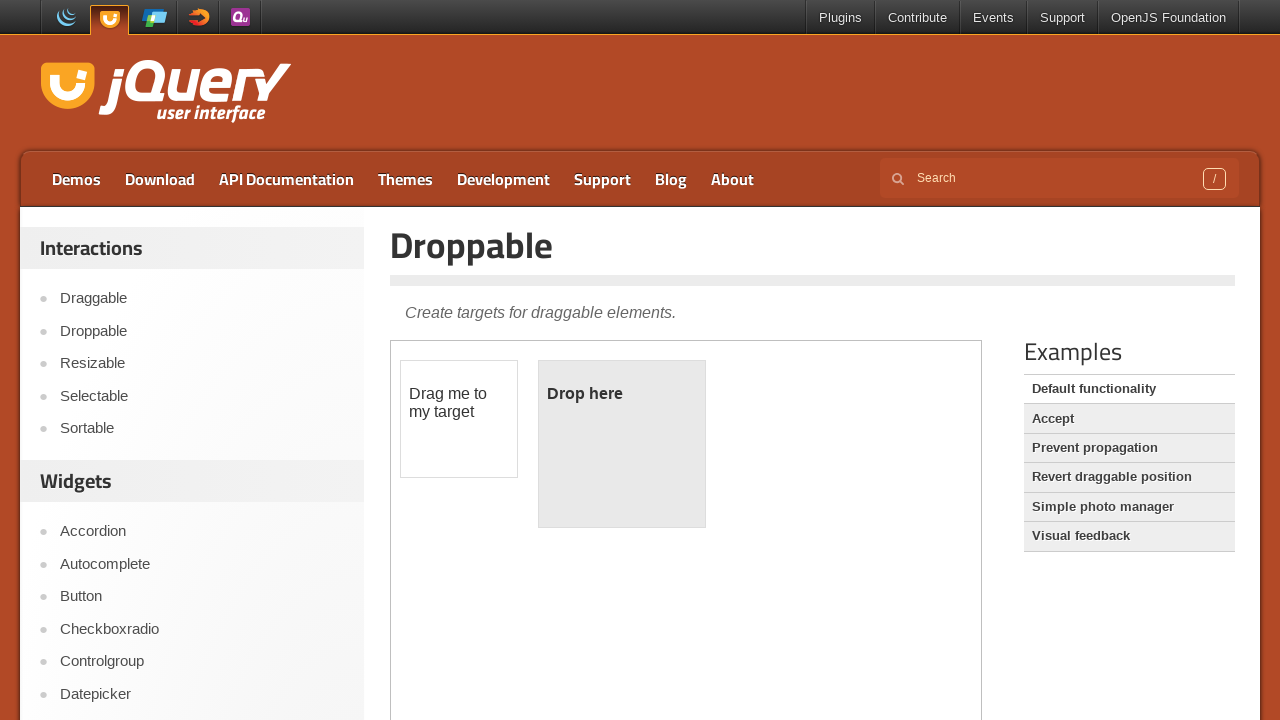

Navigated to jQuery UI droppable demo page
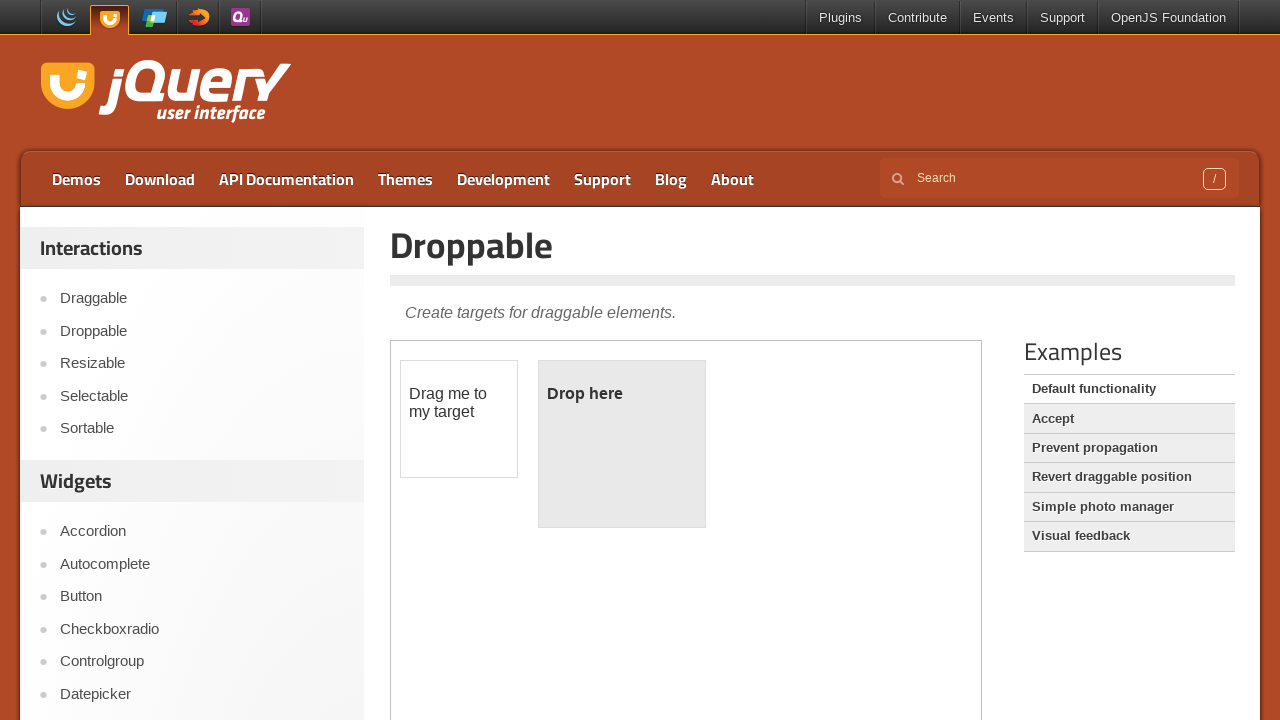

Located demo iframe
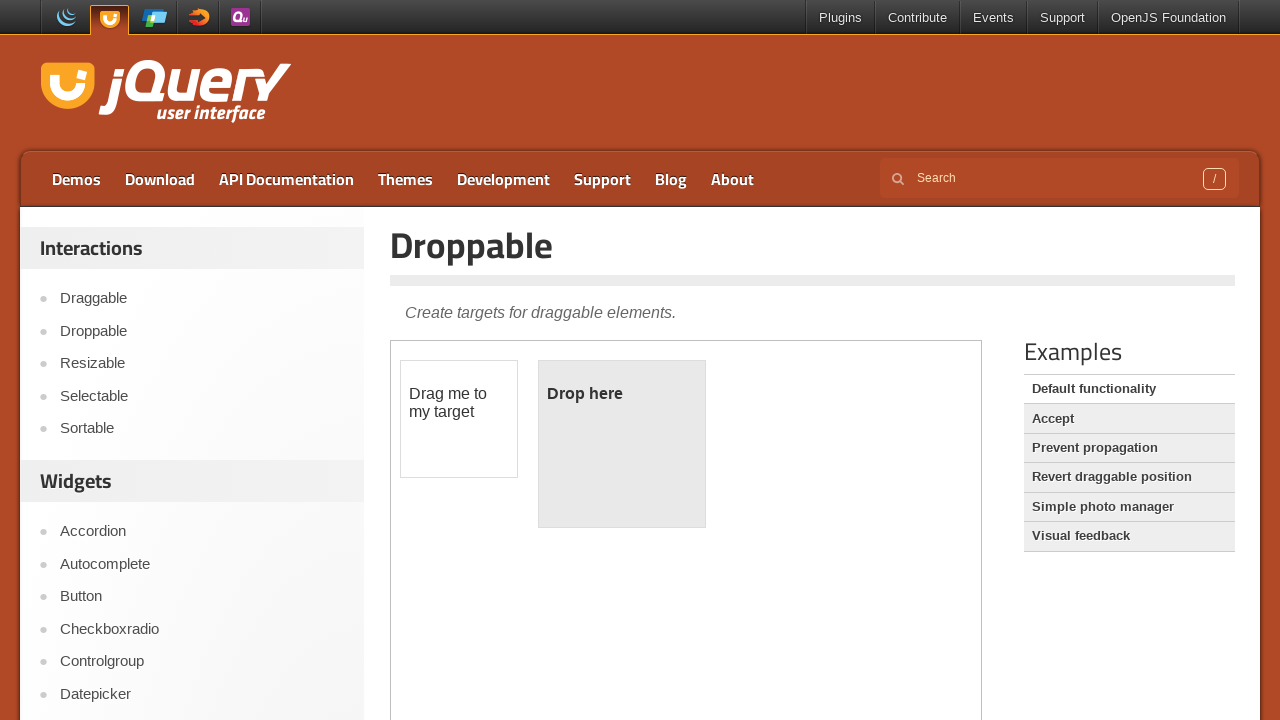

Located draggable element
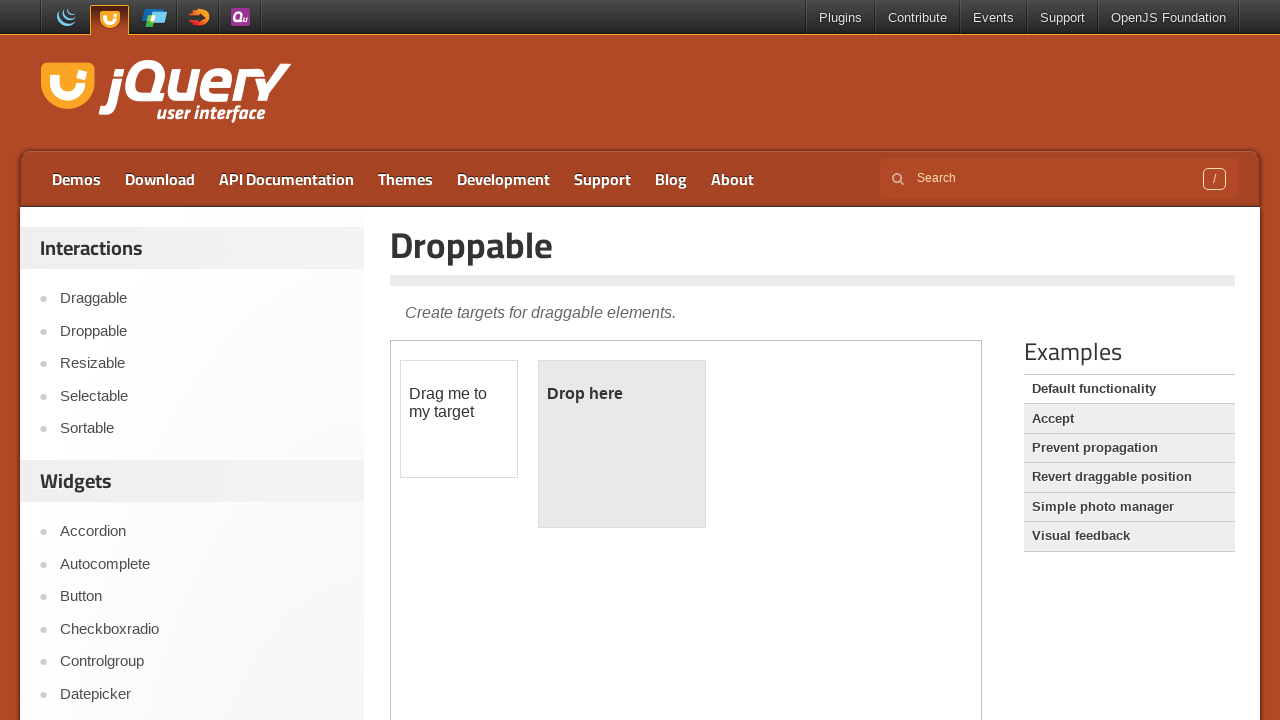

Located droppable element
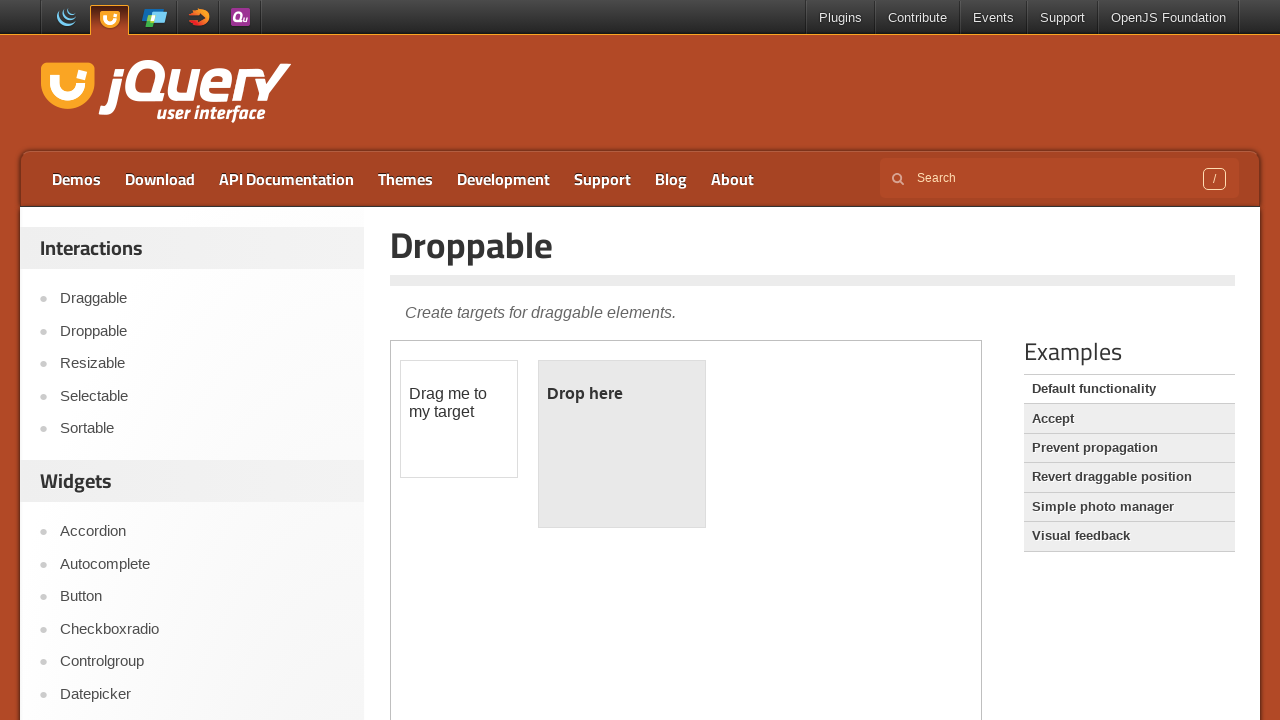

Clicked on draggable element at (459, 419) on iframe.demo-frame >> internal:control=enter-frame >> #draggable
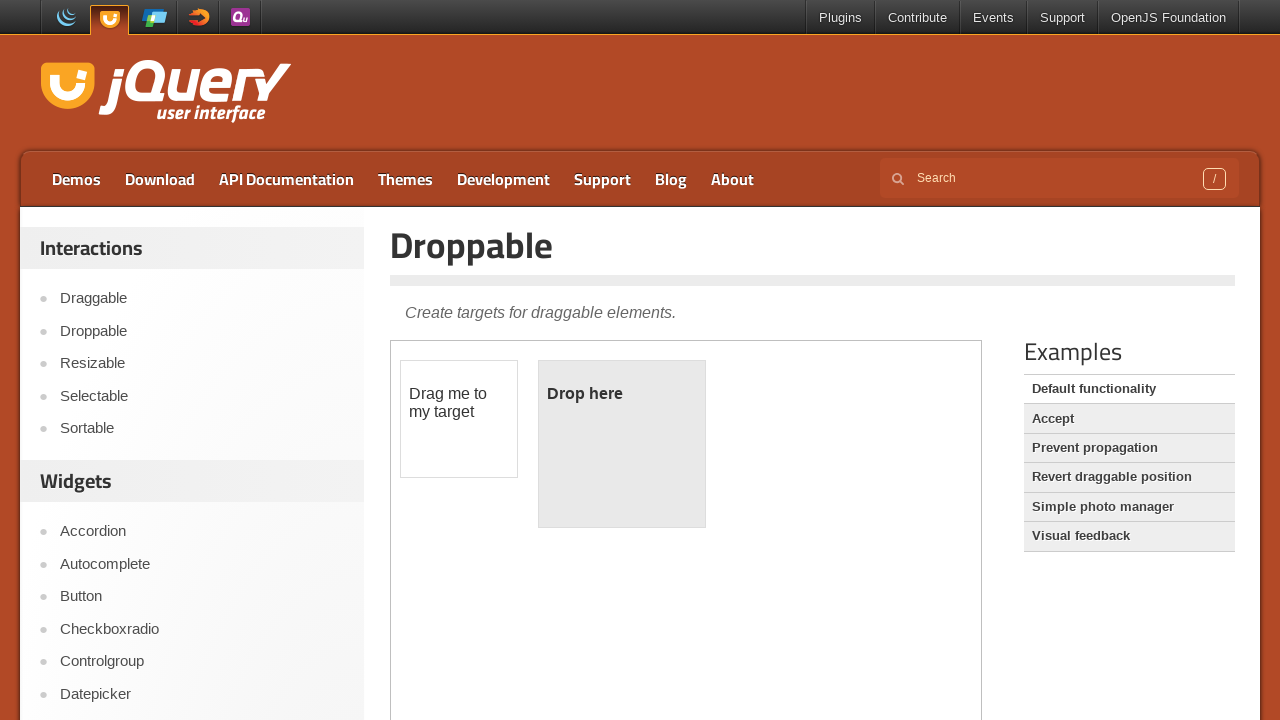

Dragged draggable element into droppable area at (622, 444)
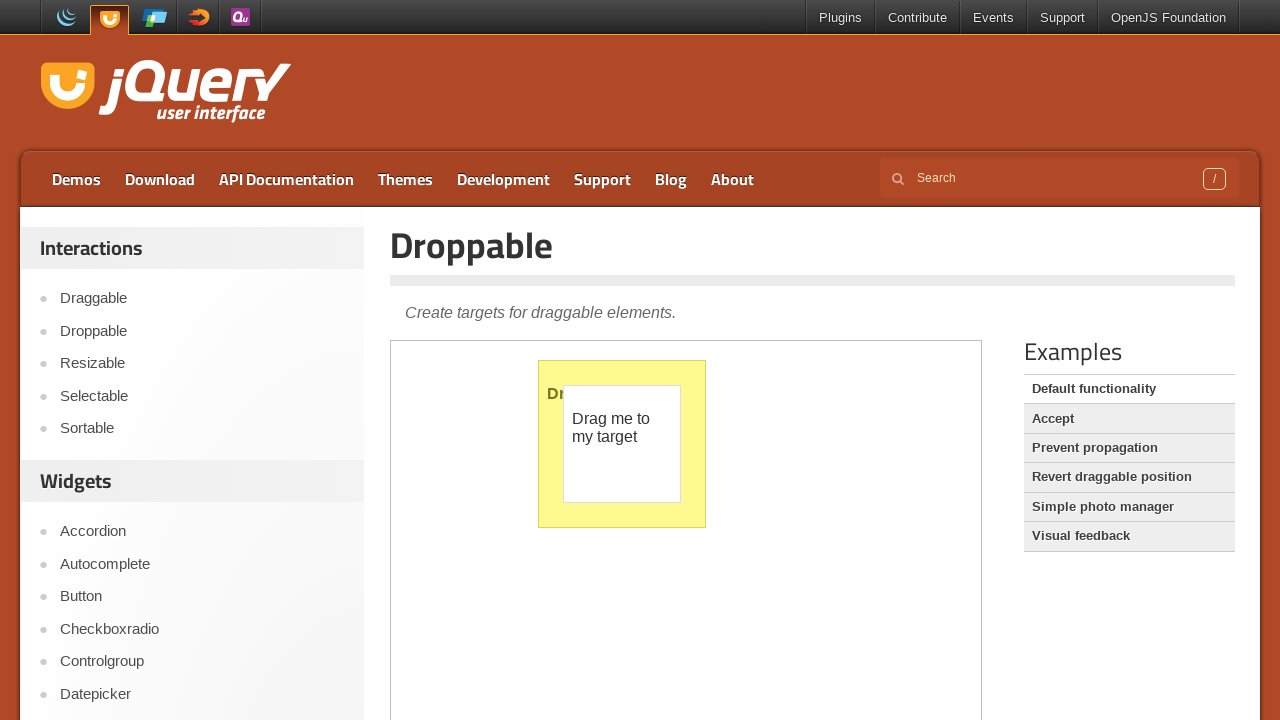

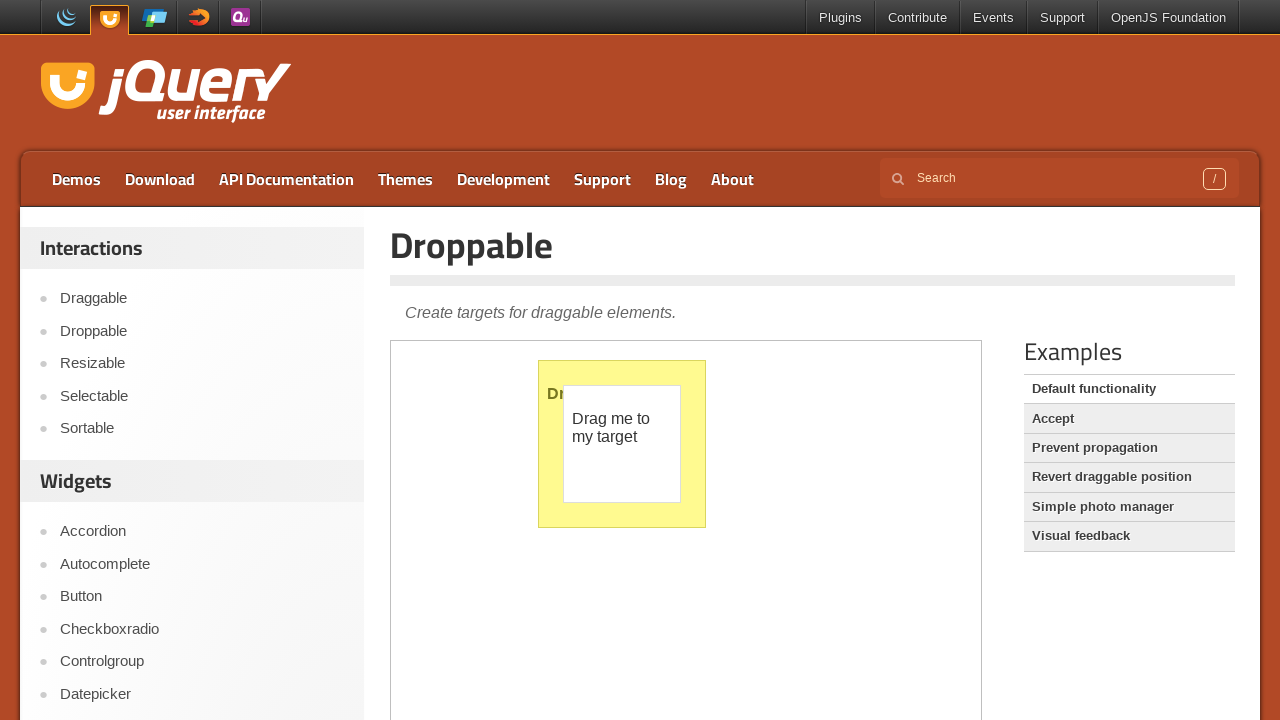